Tests checkbox interaction by finding all checkboxes in a table and clicking on every odd-indexed checkbox (2nd, 4th, 6th, etc. in human terms).

Starting URL: https://testautomationpractice.blogspot.com/

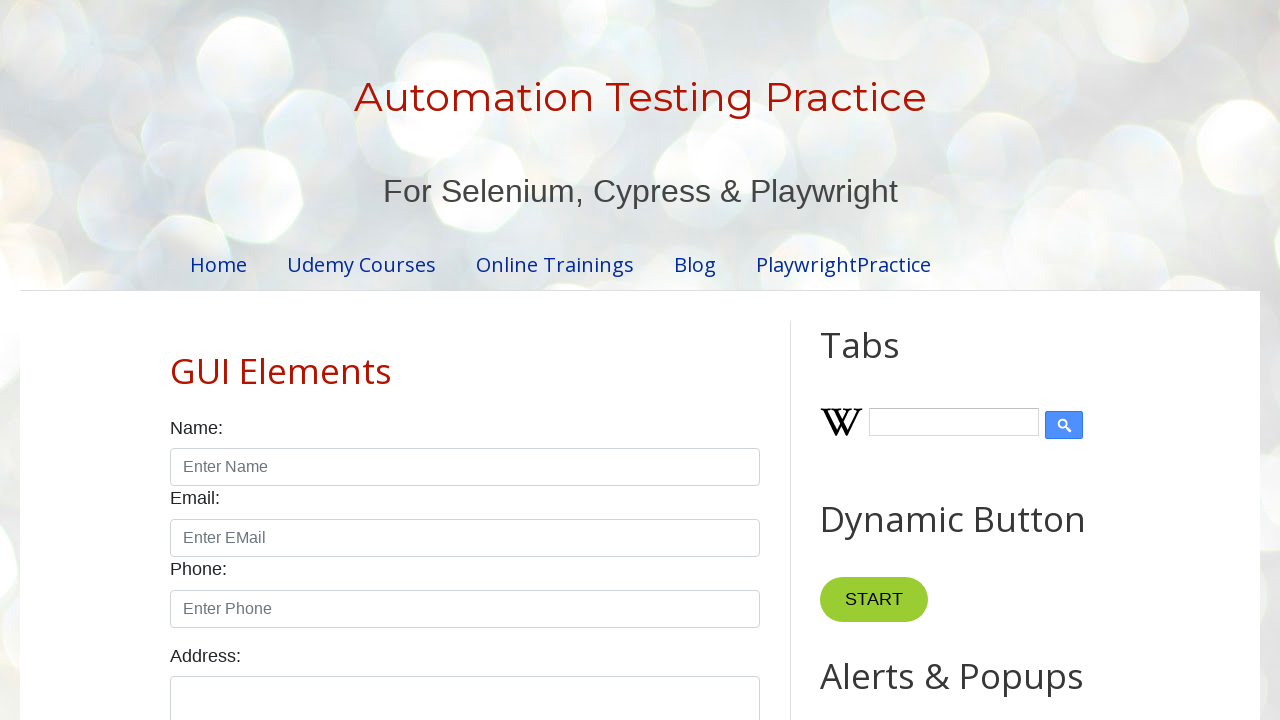

Navigated to test automation practice website
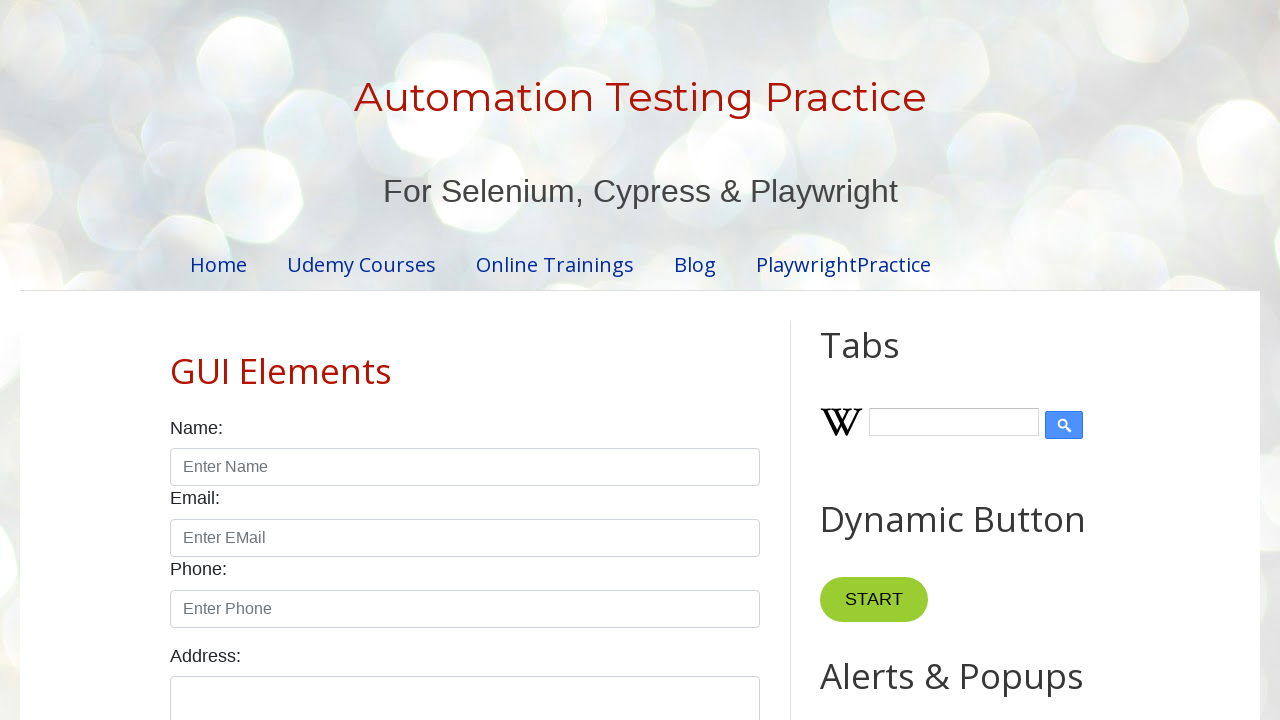

Waited for checkboxes in table body to load
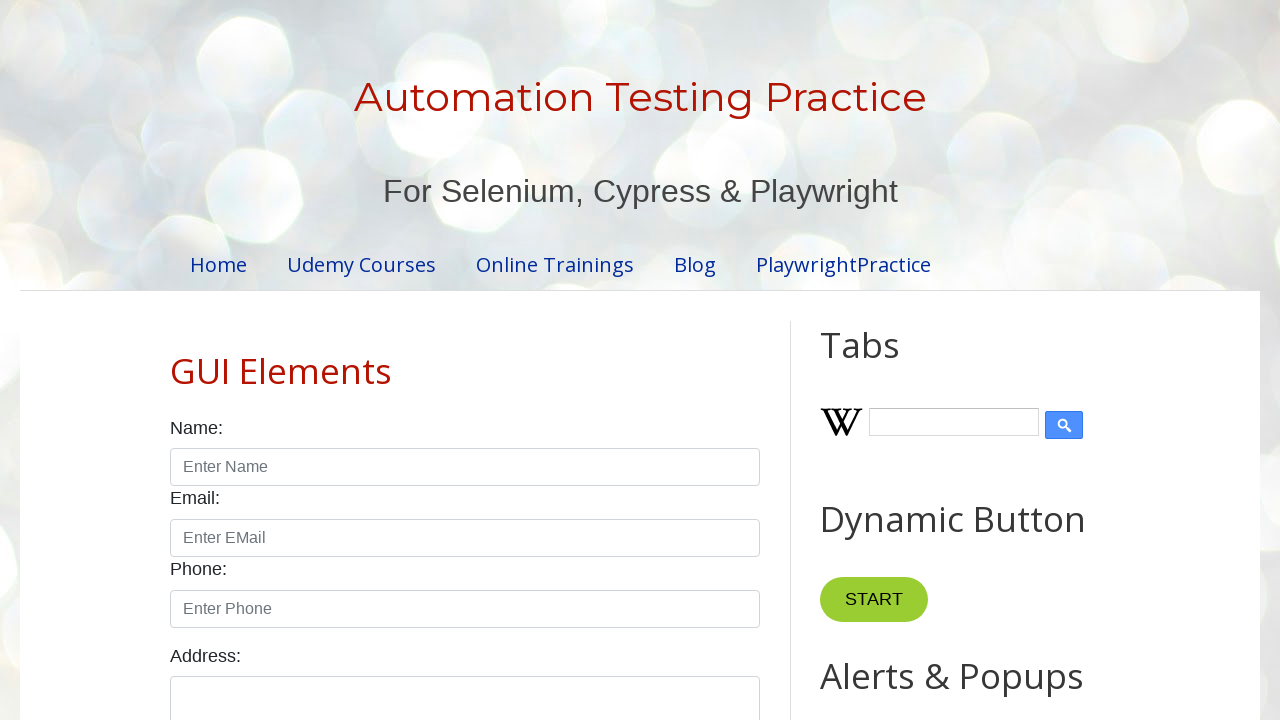

Located all checkboxes in the table
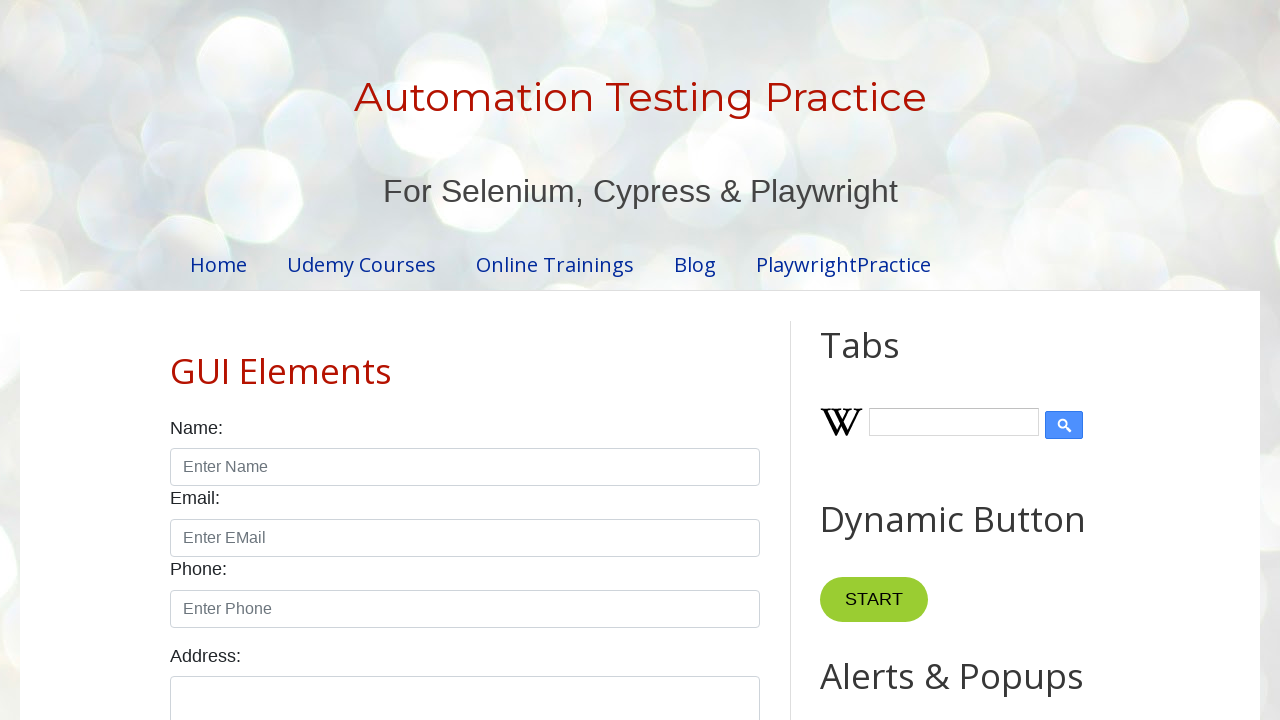

Found 5 checkboxes in total
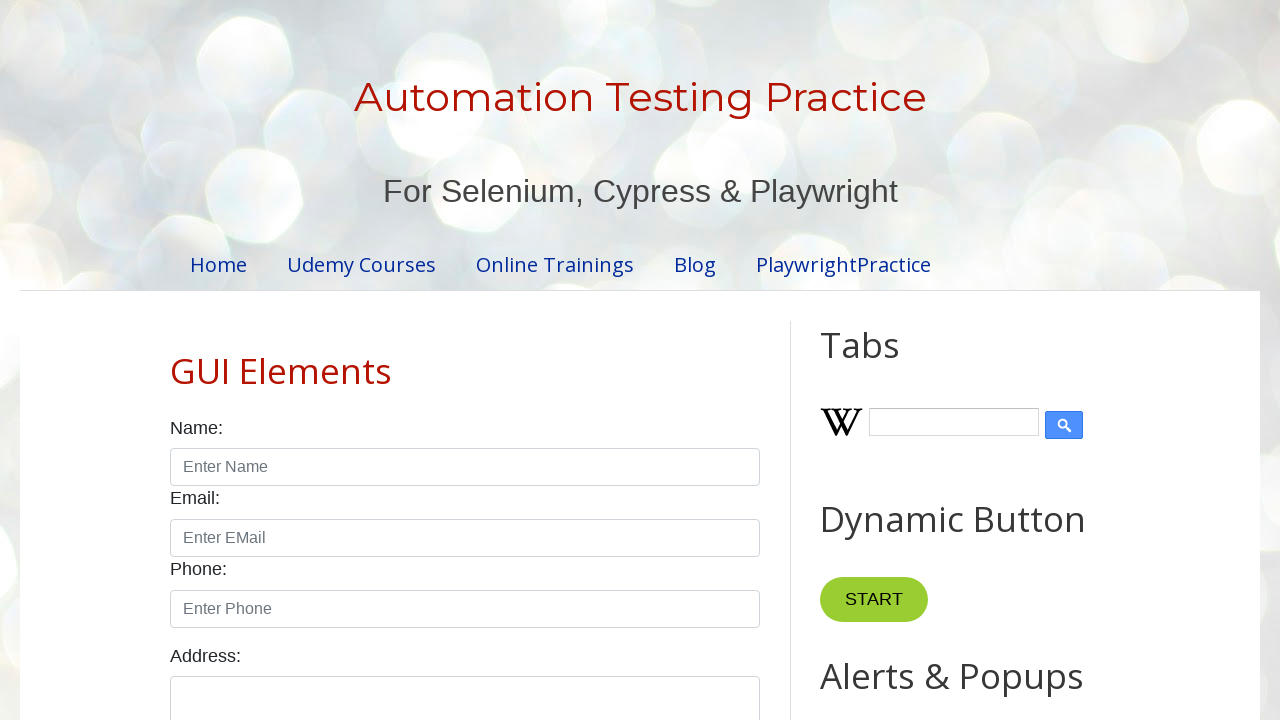

Clicked checkbox at index 1 (position 2) at (651, 360) on xpath=//tbody//input[@type='checkbox'] >> nth=1
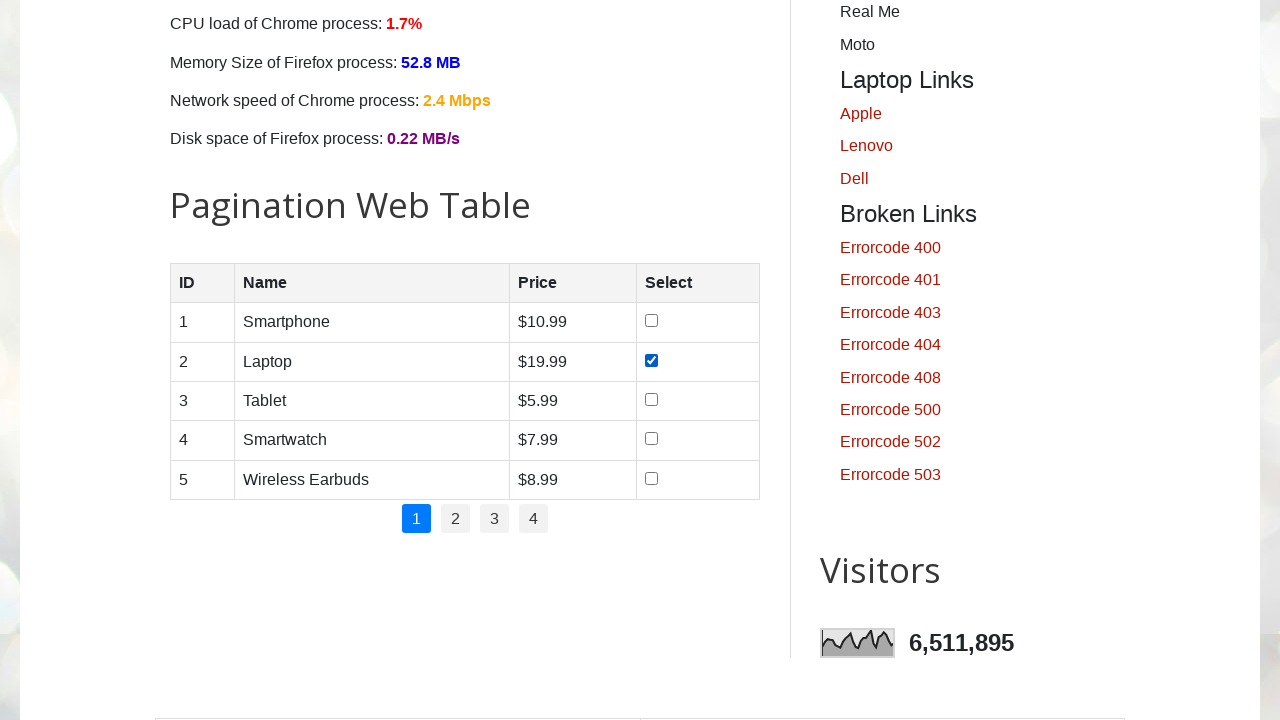

Clicked checkbox at index 3 (position 4) at (651, 439) on xpath=//tbody//input[@type='checkbox'] >> nth=3
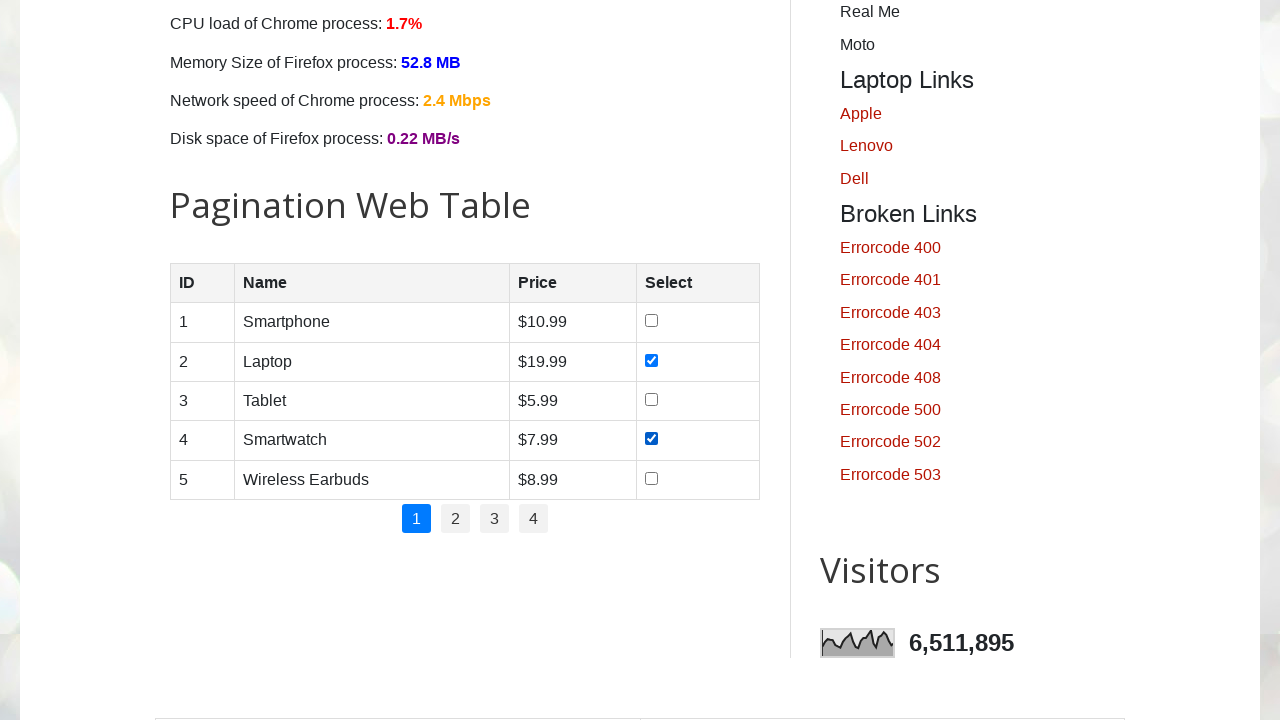

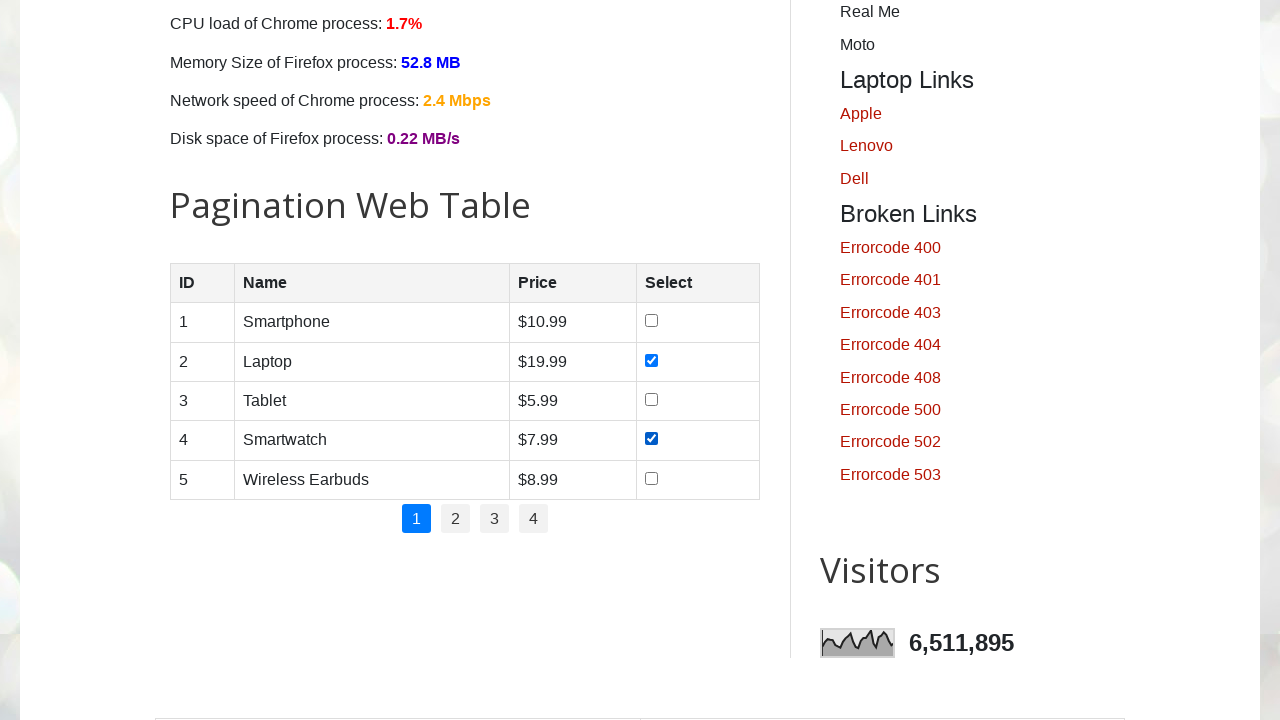